Tests login form validation by entering credentials, clearing both fields, clicking login, and verifying the "Username is required" error message appears

Starting URL: https://www.saucedemo.com/

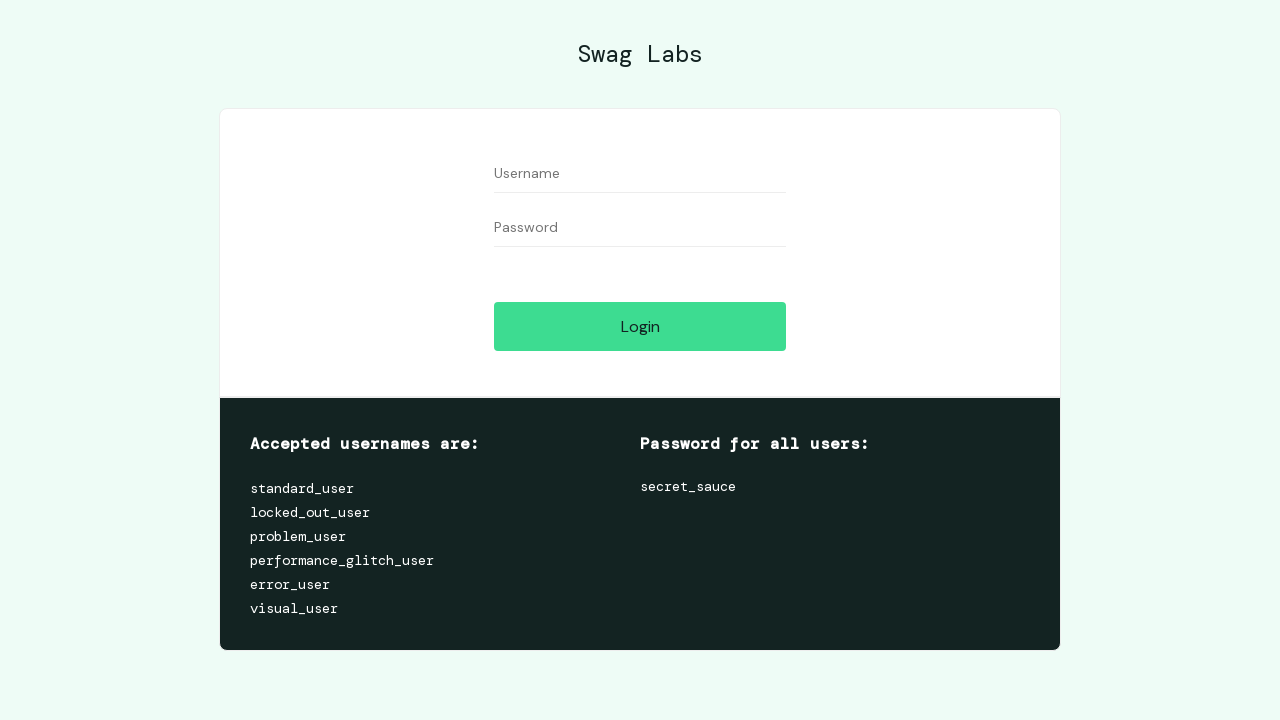

Filled username field with 'testuser' on input[data-test='username']
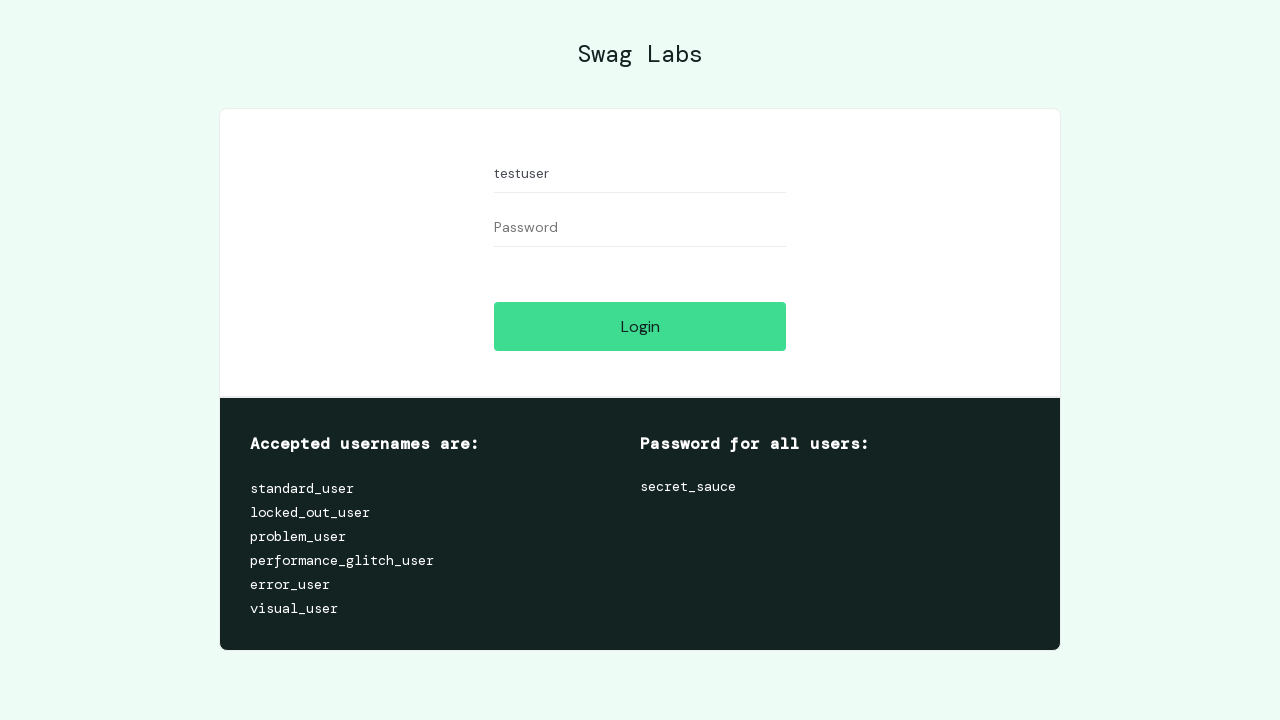

Filled password field with 'testpassword' on input[data-test='password']
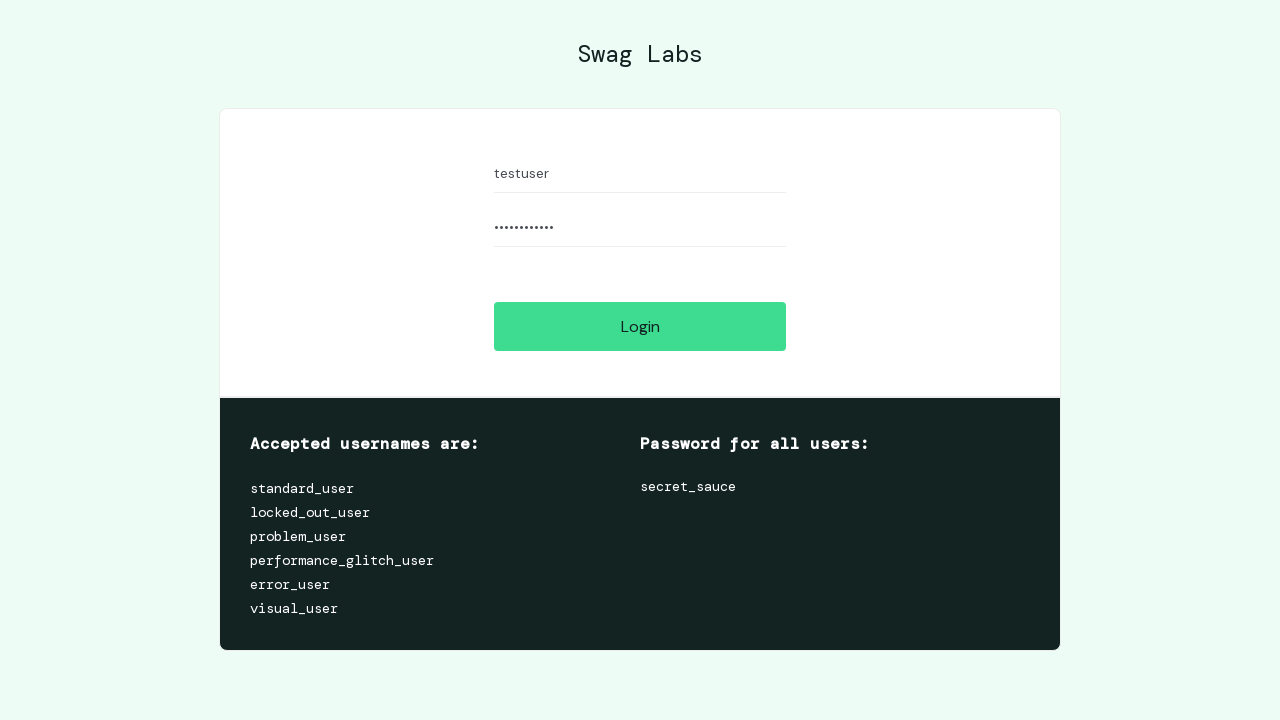

Cleared username field on input[data-test='username']
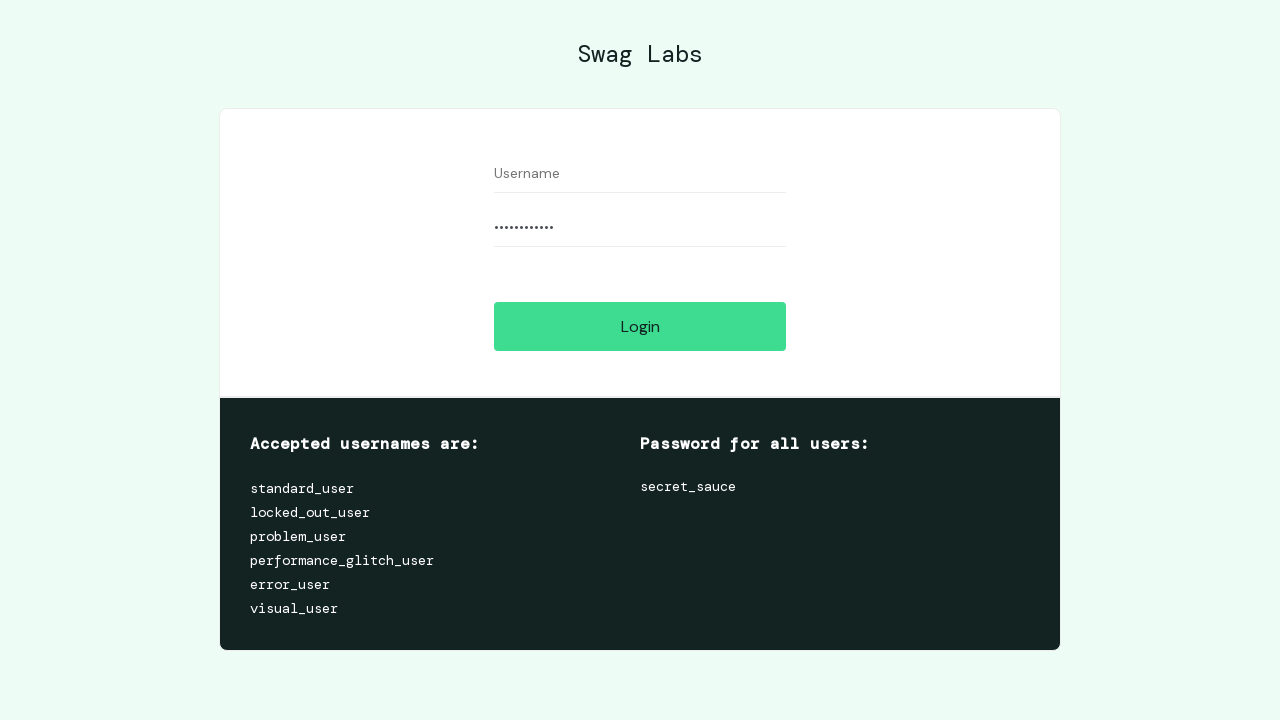

Cleared password field on input[data-test='password']
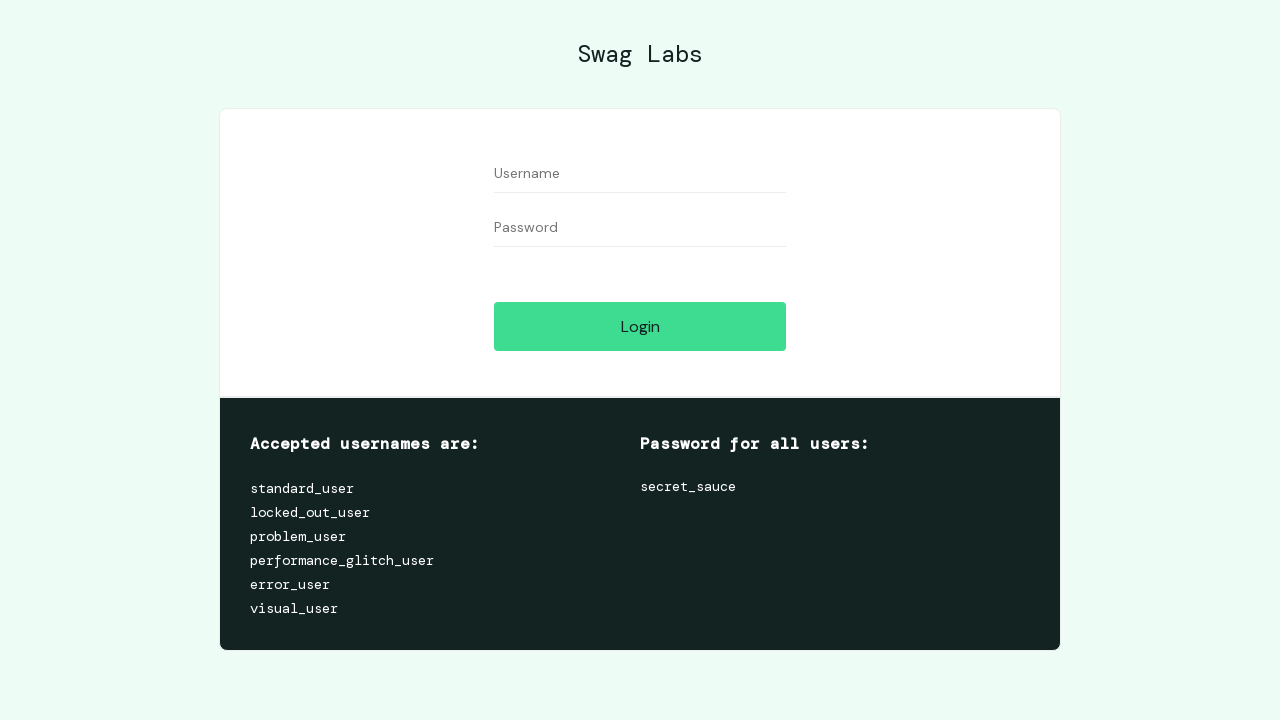

Clicked Login button with empty credentials at (640, 326) on input[data-test='login-button']
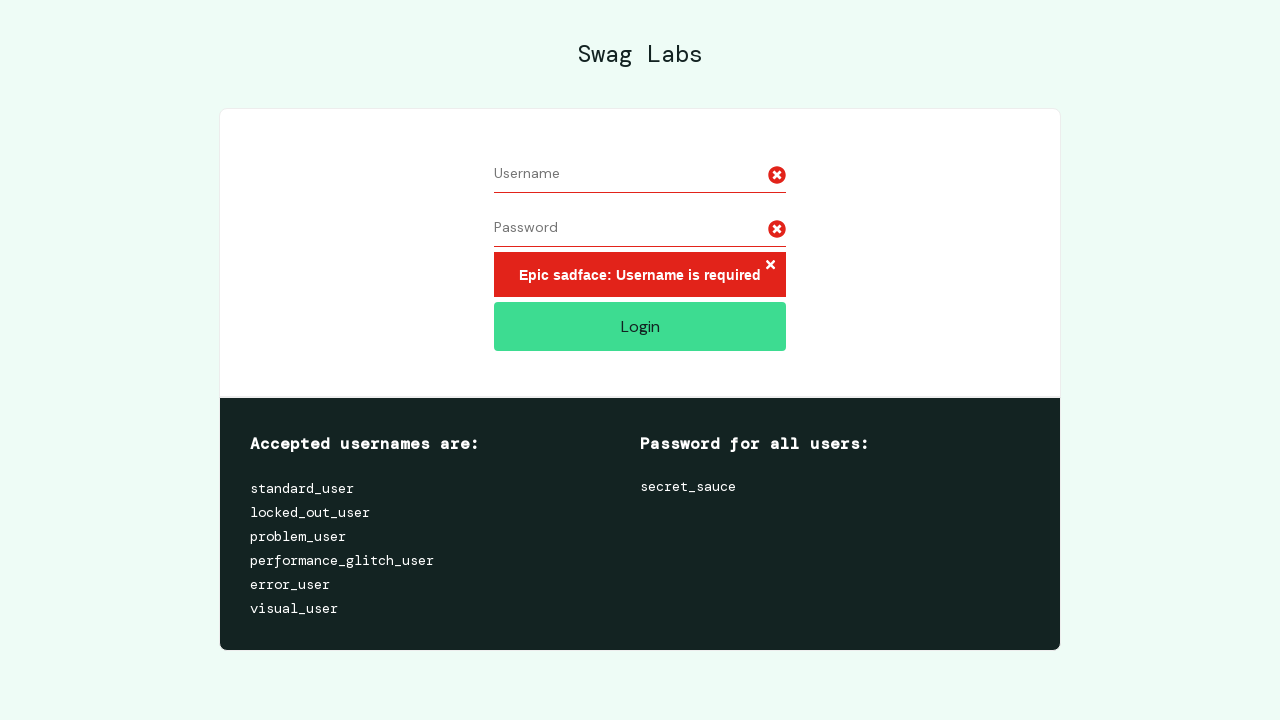

Error message element appeared
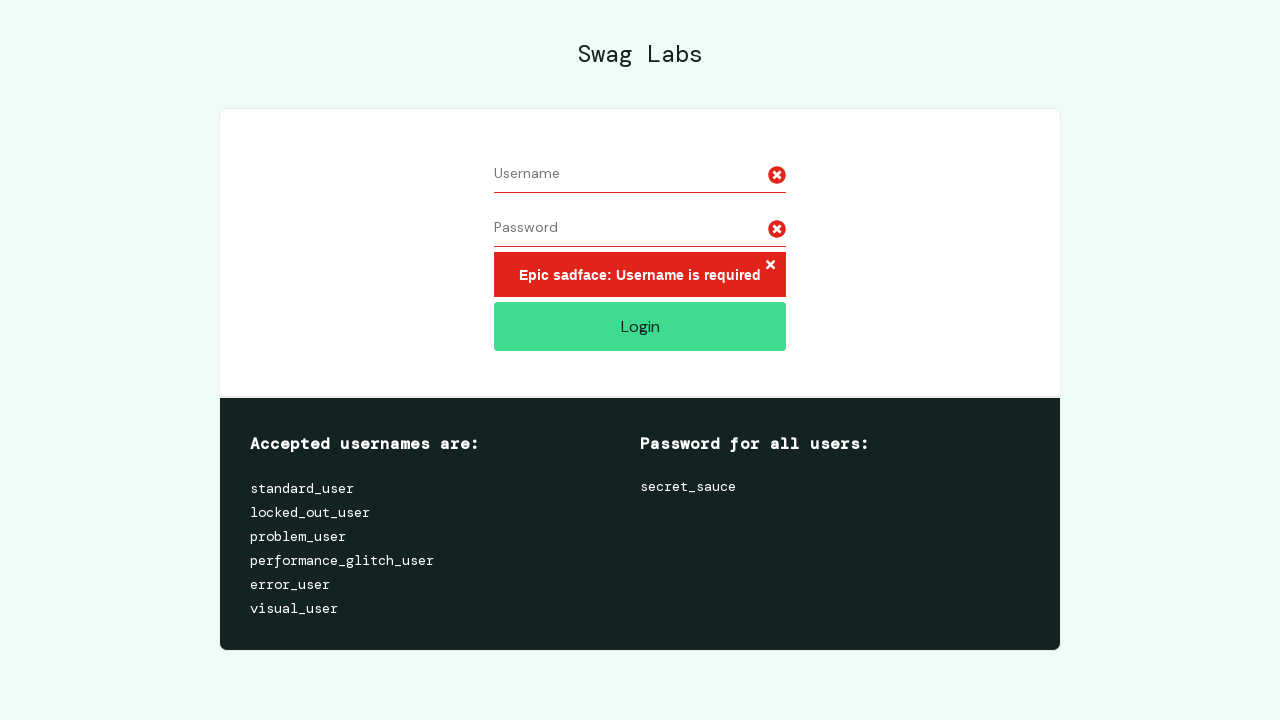

Located error message element
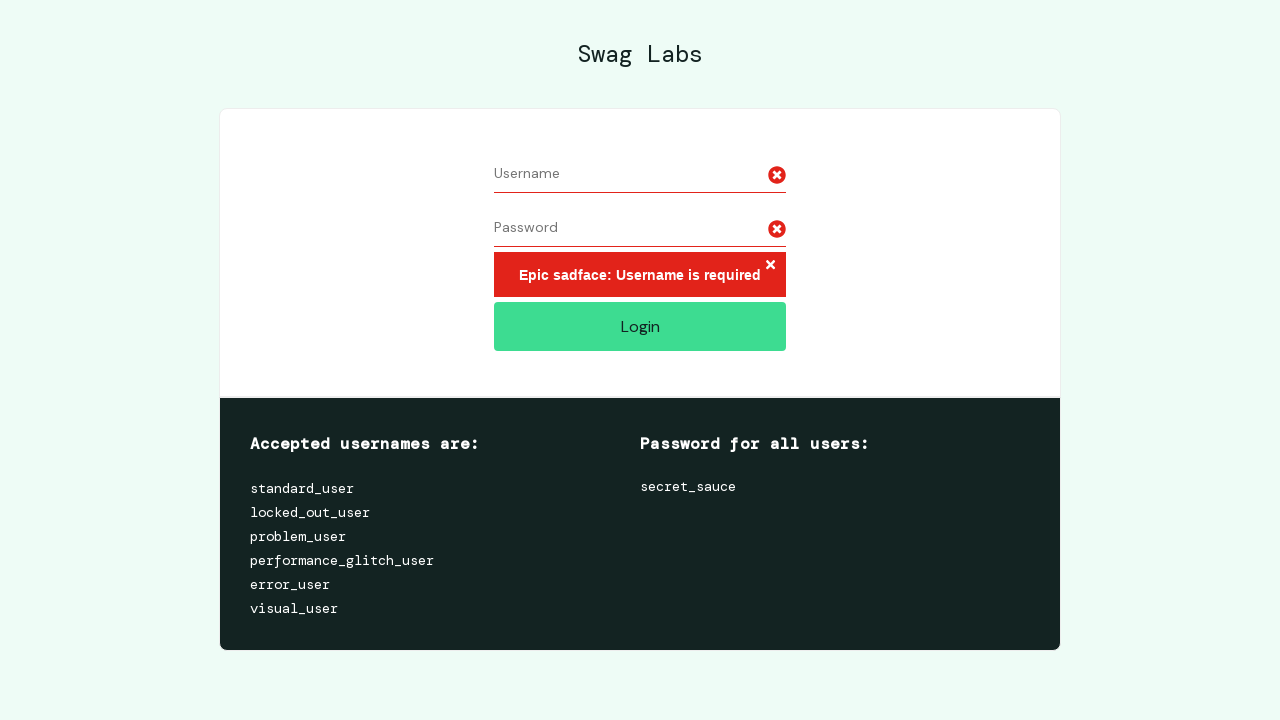

Verified 'Username is required' error message is displayed
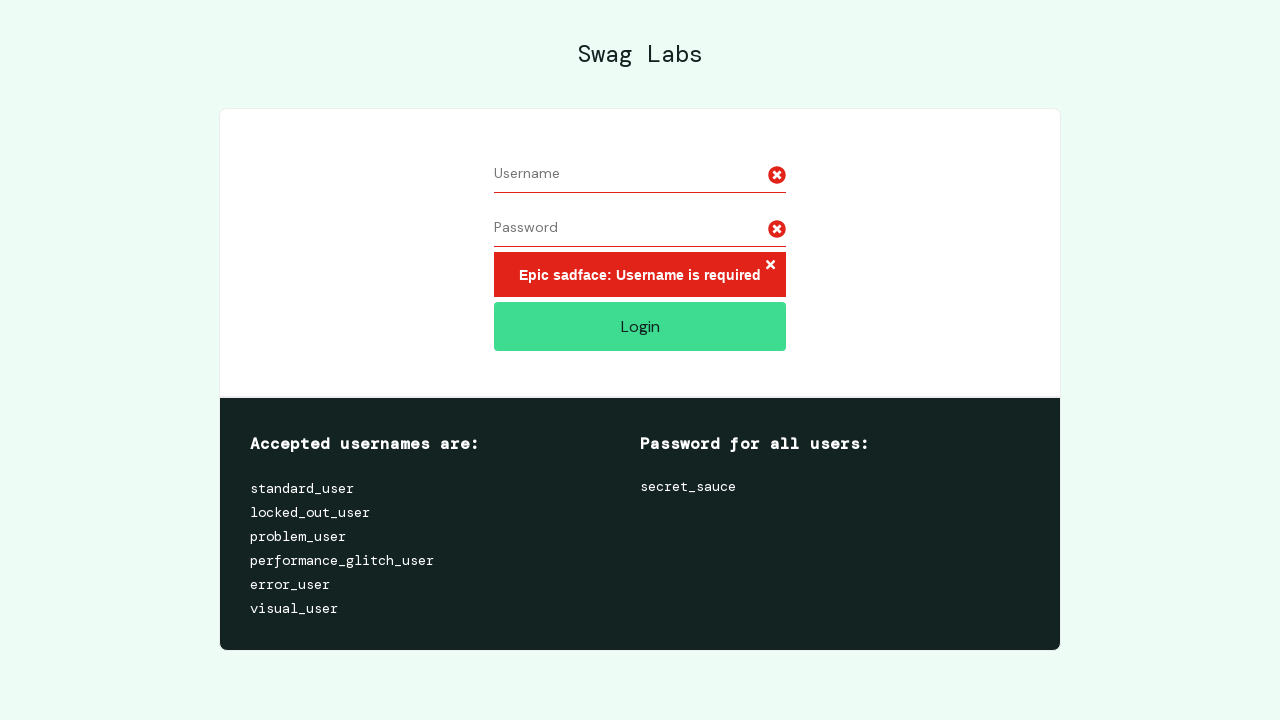

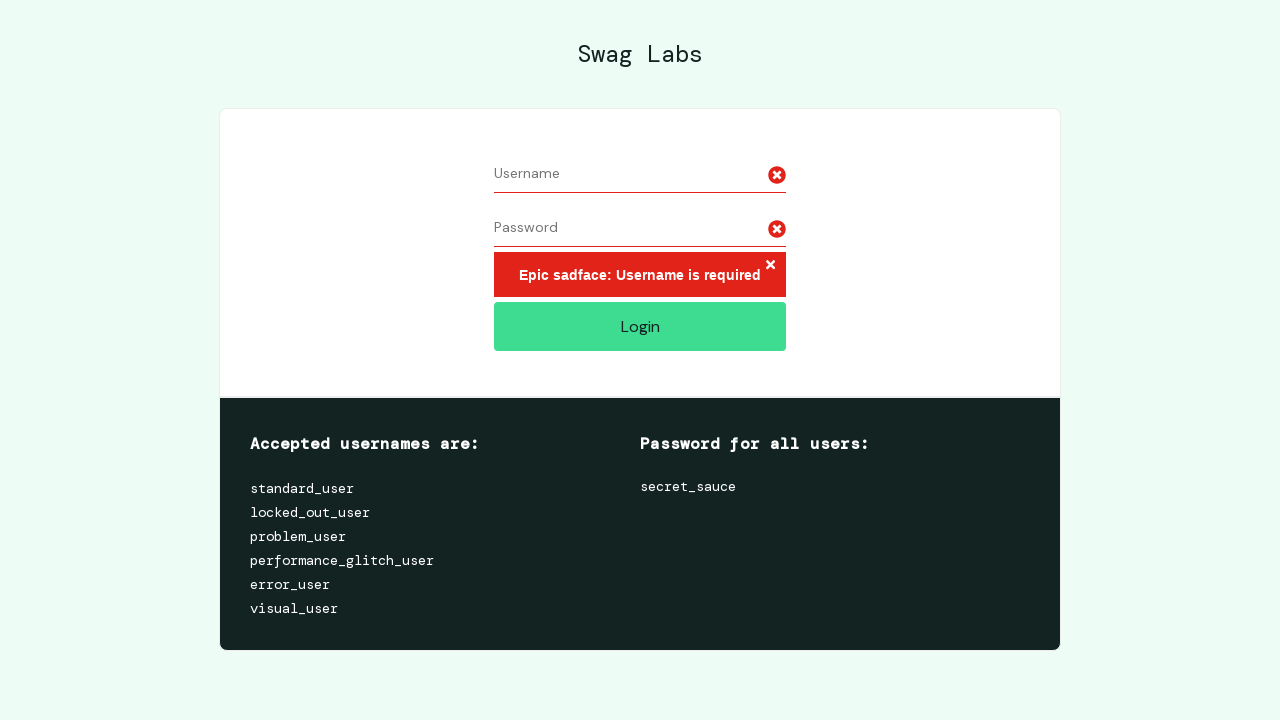